Solves a math challenge by reading a value from the page, calculating the answer using a logarithmic formula, filling in the result, selecting robot verification options, and submitting the form

Starting URL: https://suninjuly.github.io/math.html

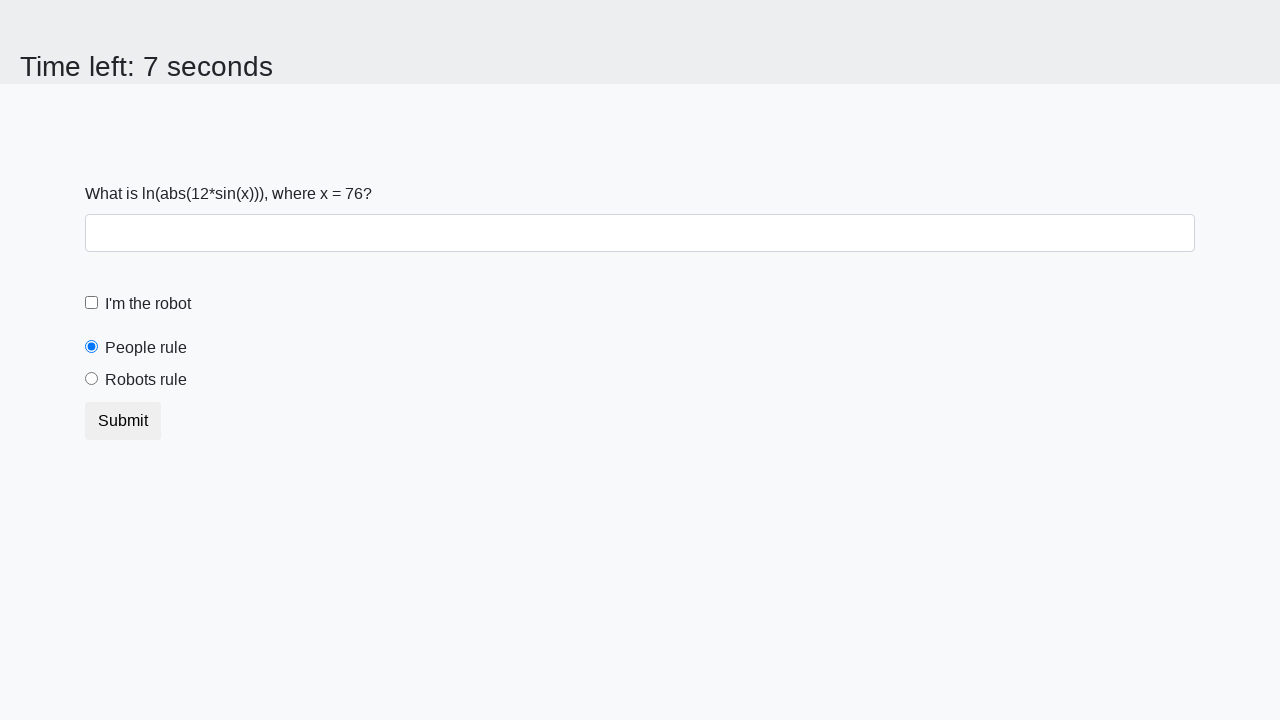

Located the input value element on the page
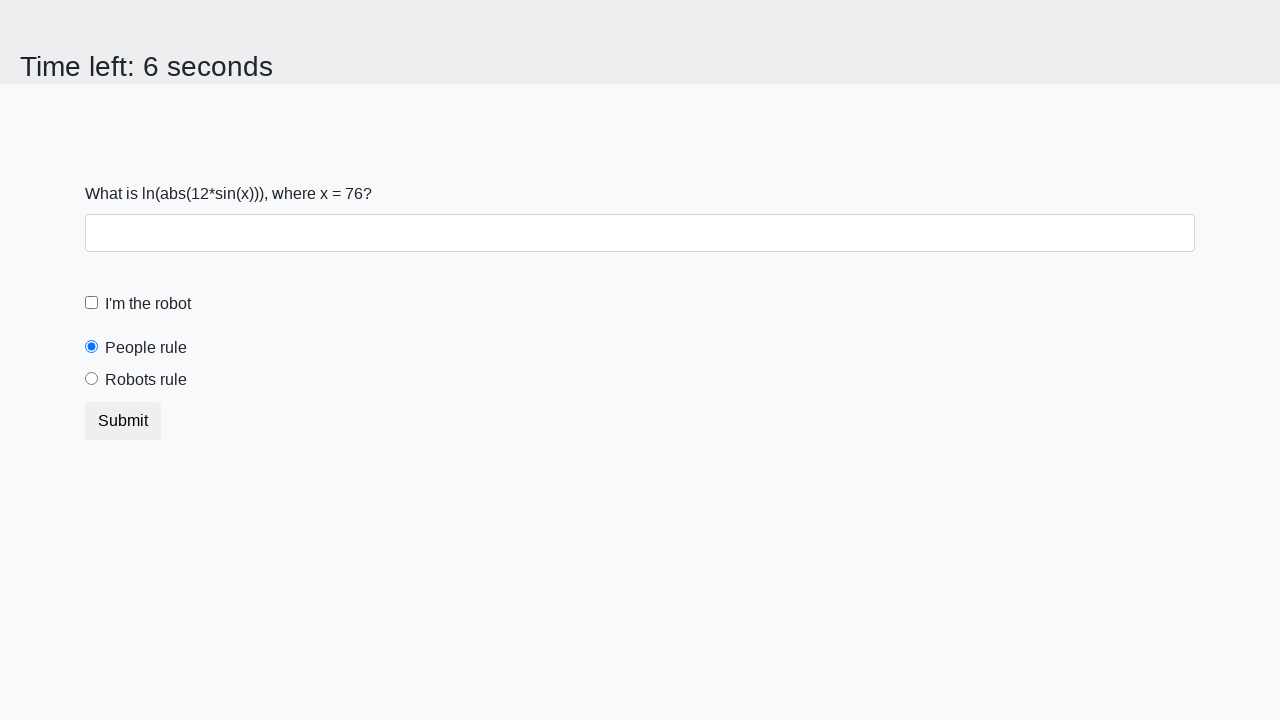

Retrieved input value from page: 76
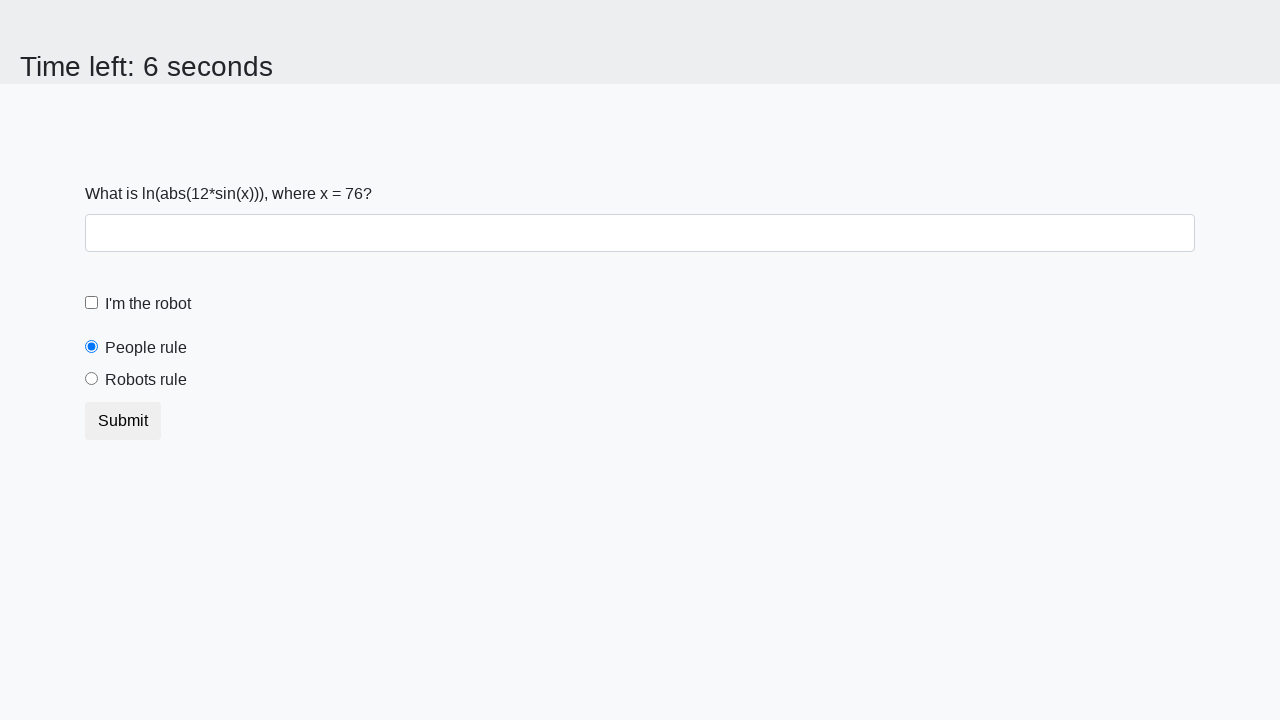

Calculated logarithmic formula result: 1.9159356021269944
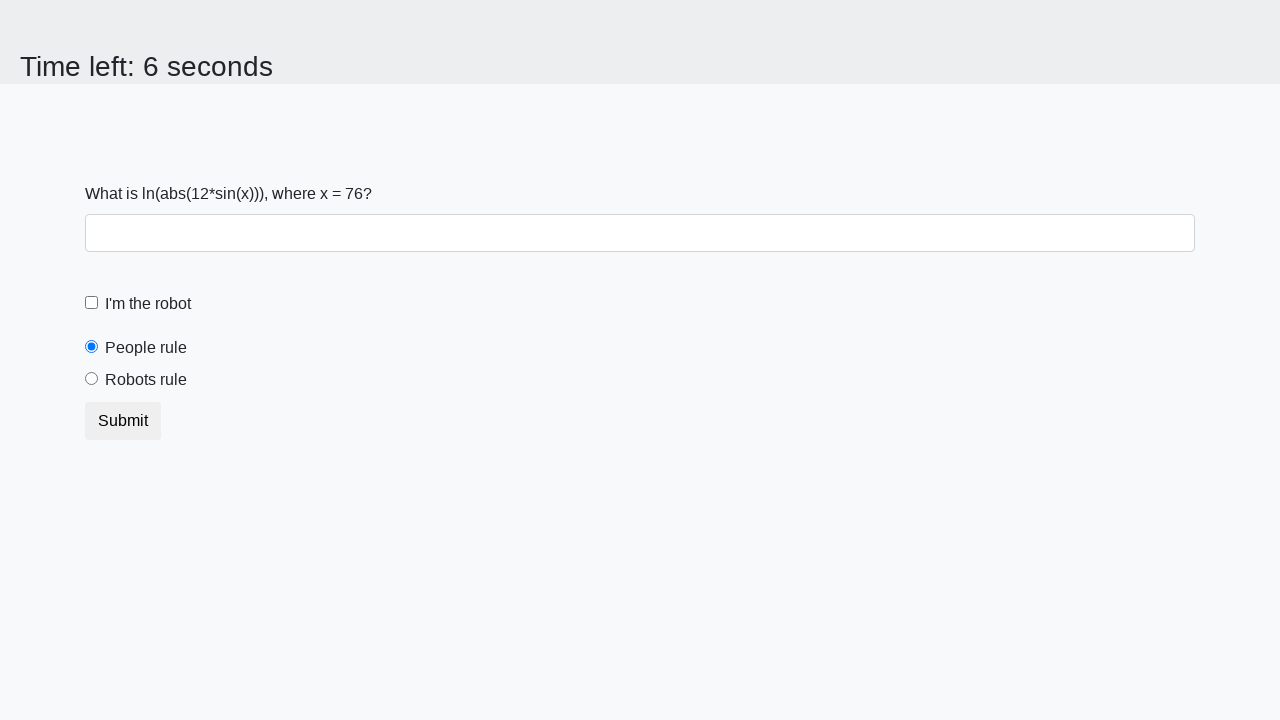

Filled answer field with calculated value: 1.9159356021269944 on #answer
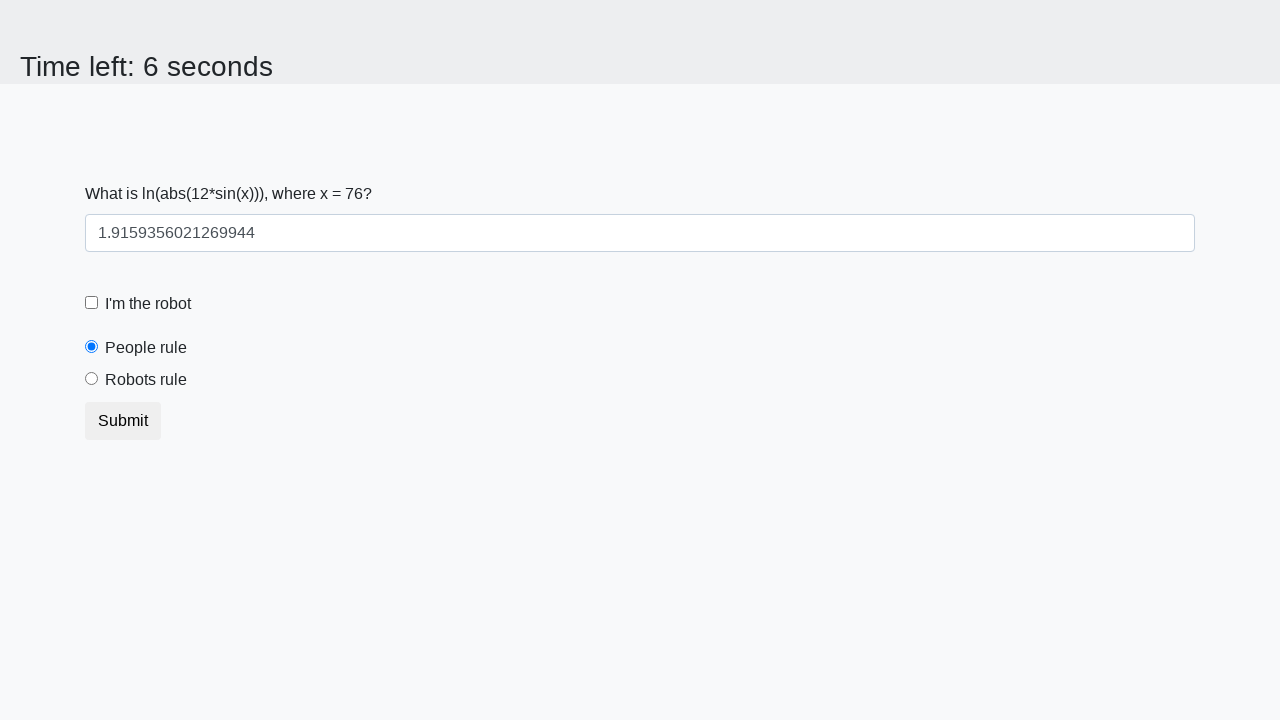

Clicked robot verification checkbox at (92, 303) on #robotCheckbox
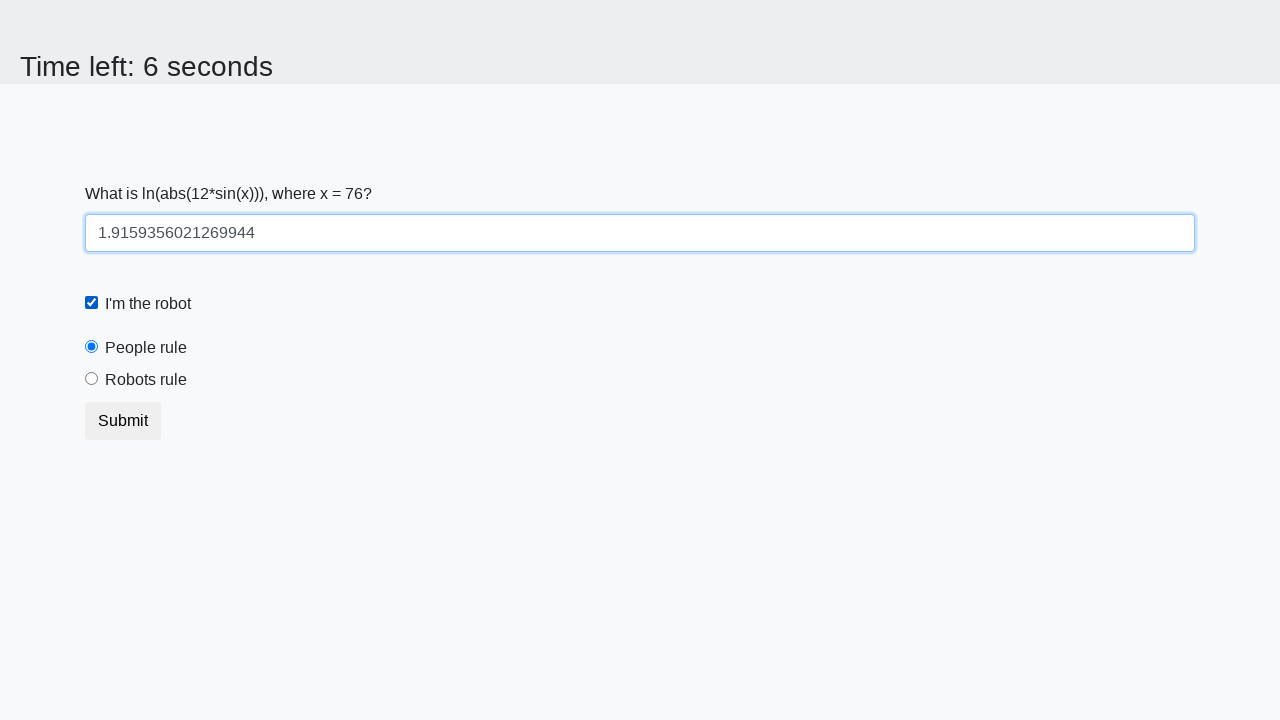

Selected robot verification radio button at (92, 379) on #robotsRule
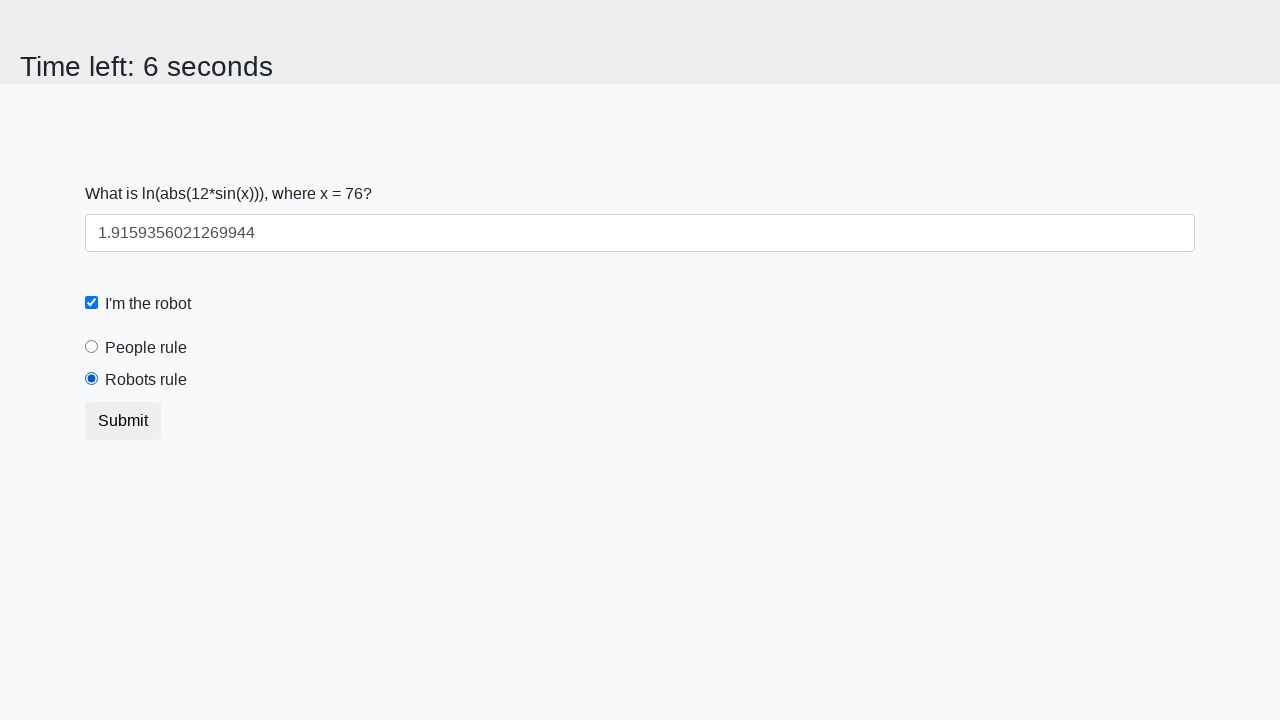

Submitted the form at (123, 421) on button[type='Submit']
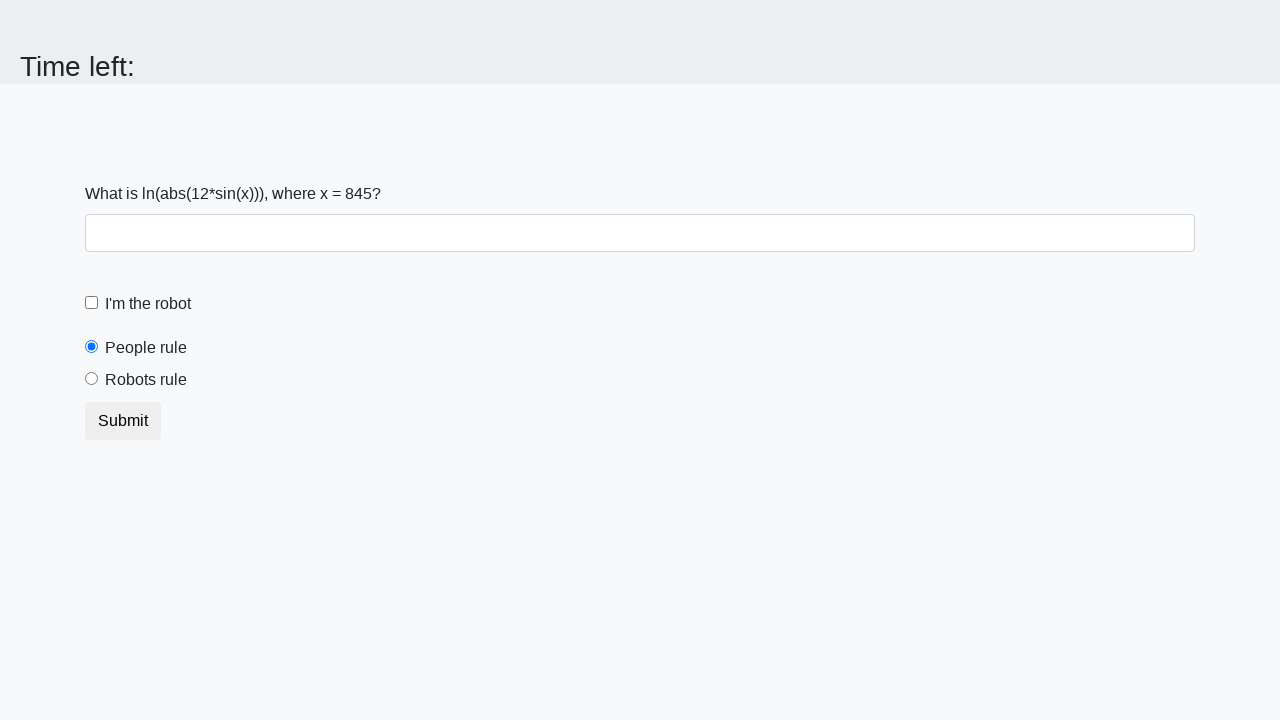

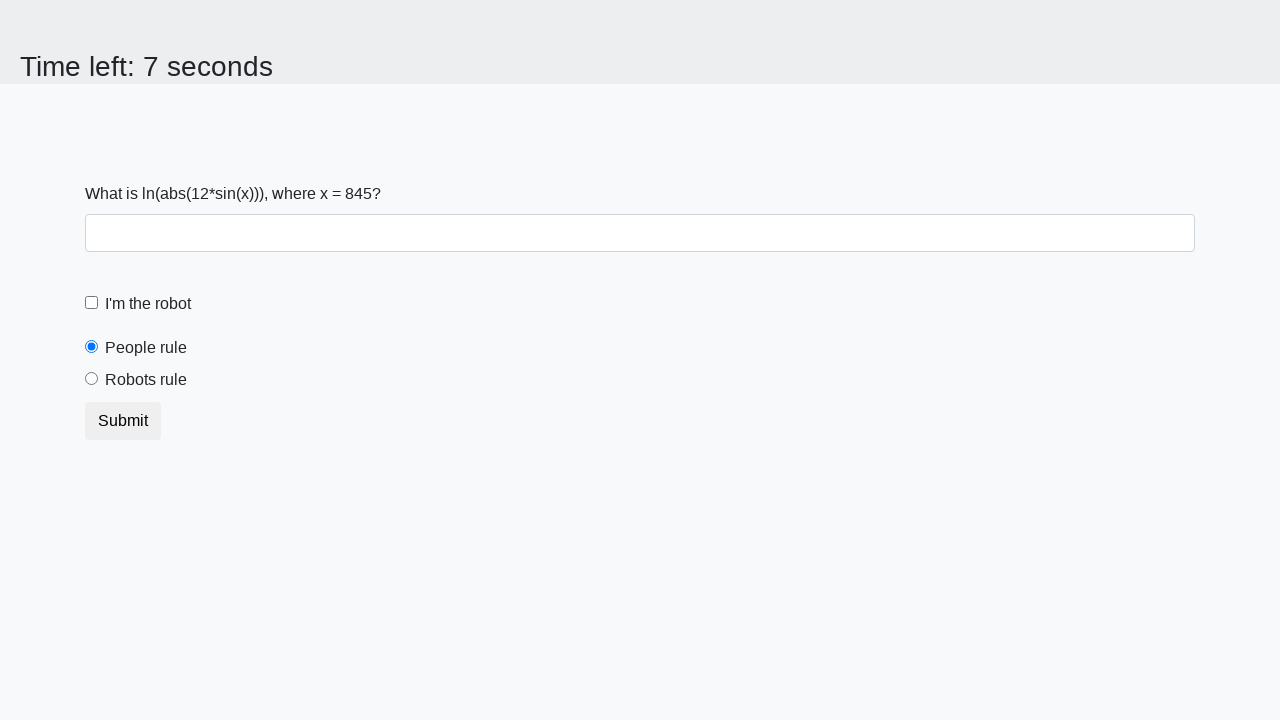